Tests hover functionality on the second user avatar to verify that the profile link becomes visible when hovering

Starting URL: https://the-internet.herokuapp.com/hovers

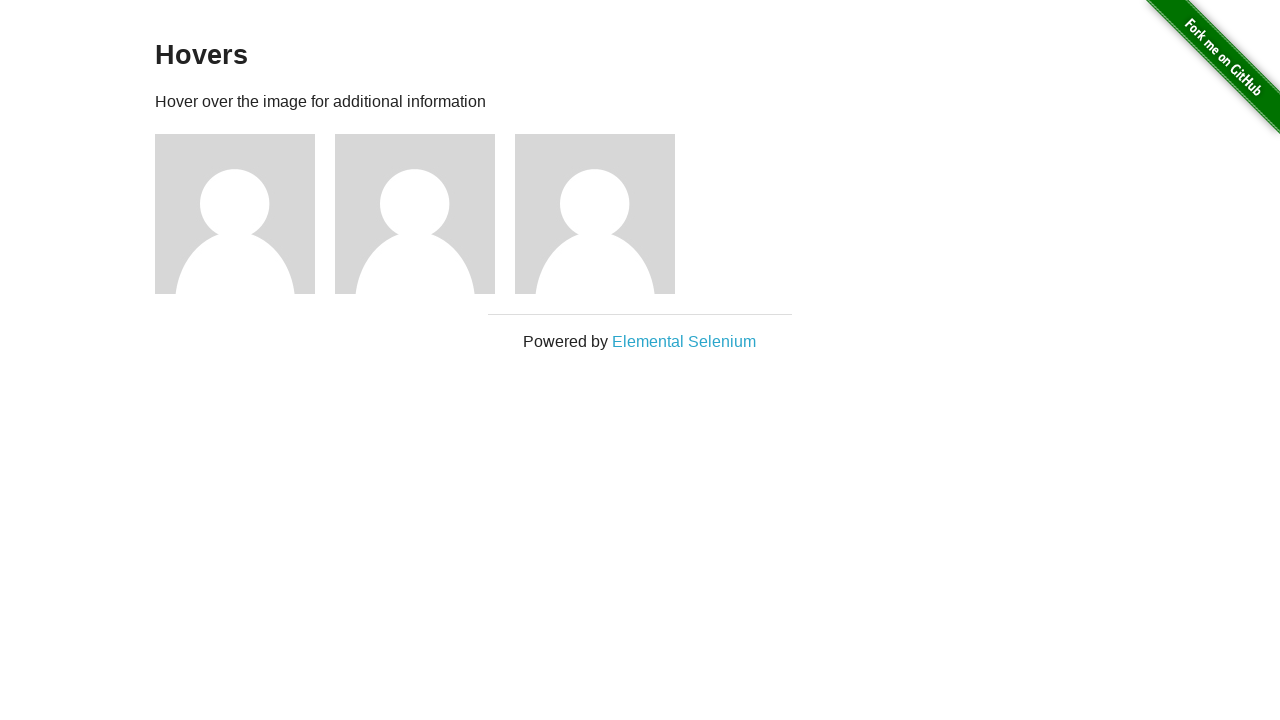

Navigated to hovers page
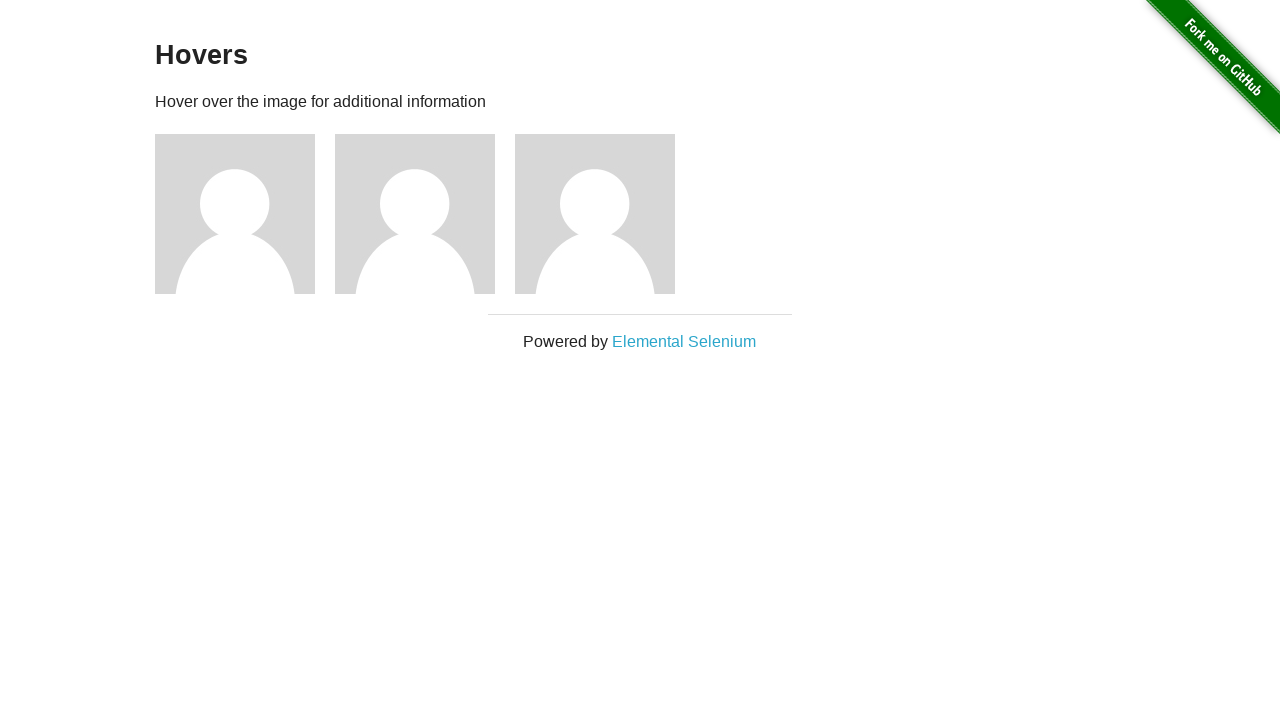

Located the second user avatar
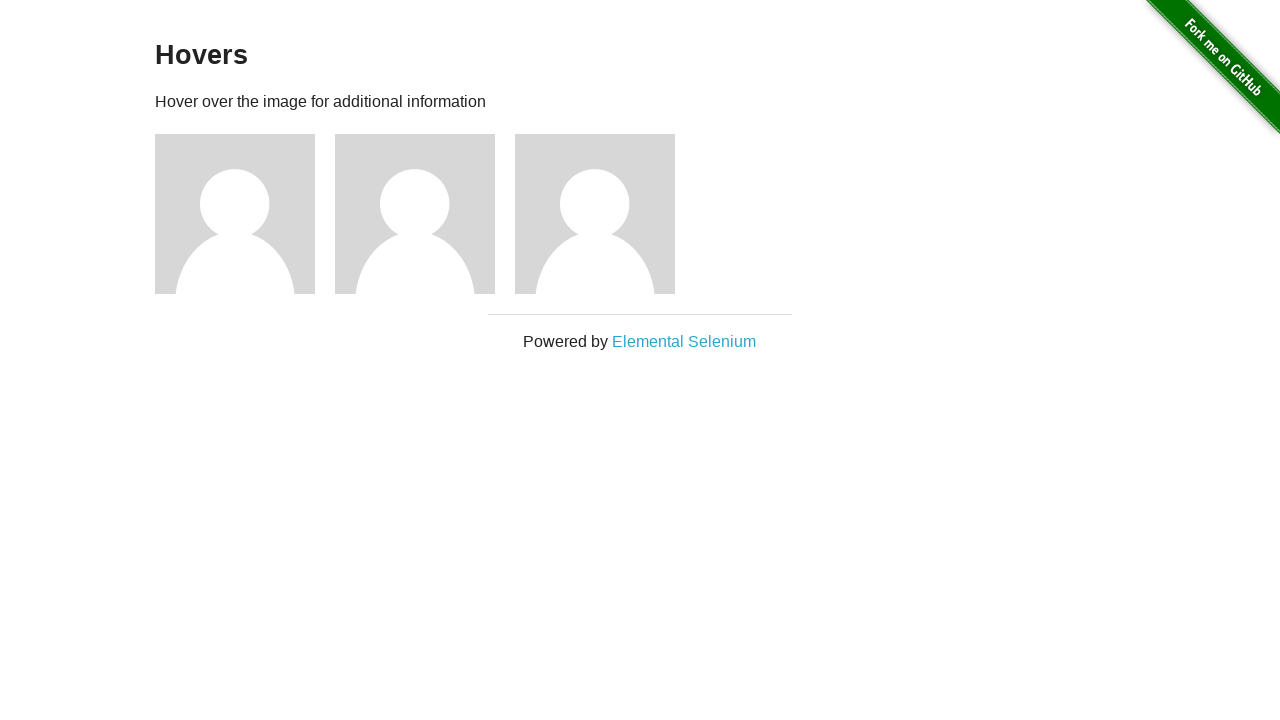

Hovered over the second user avatar at (425, 214) on .figure >> nth=1
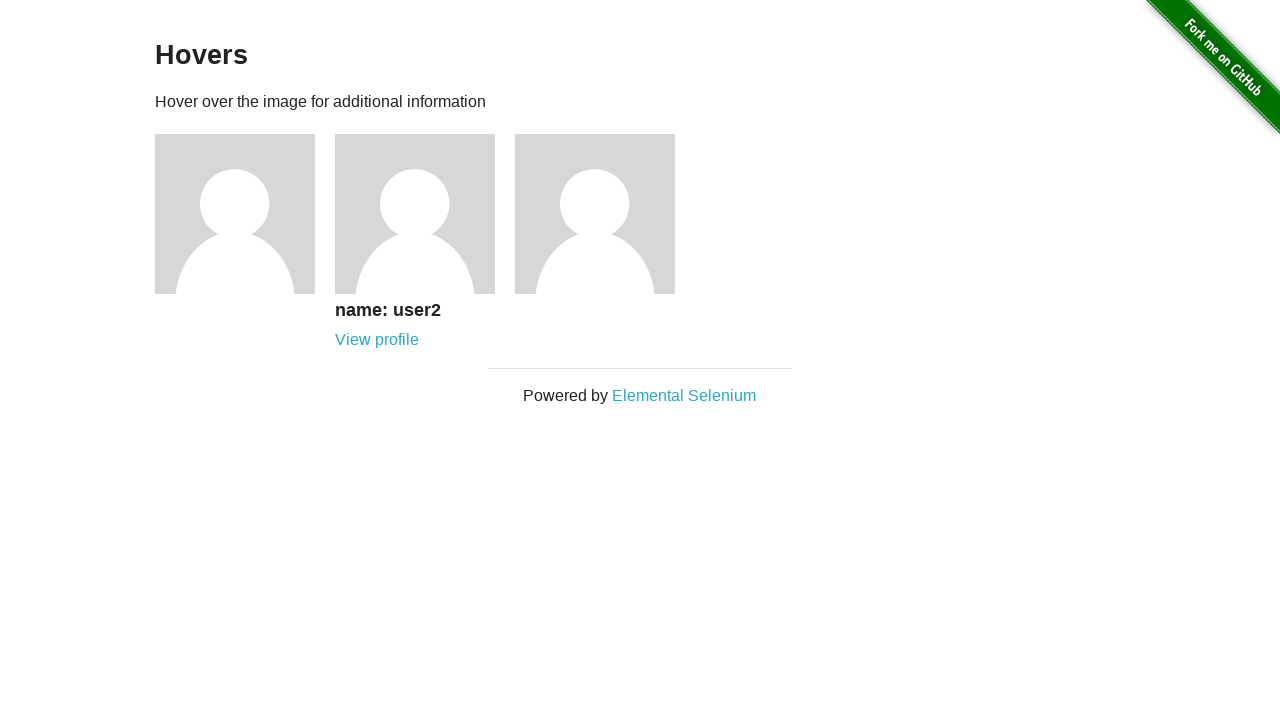

Located the profile link for user 2
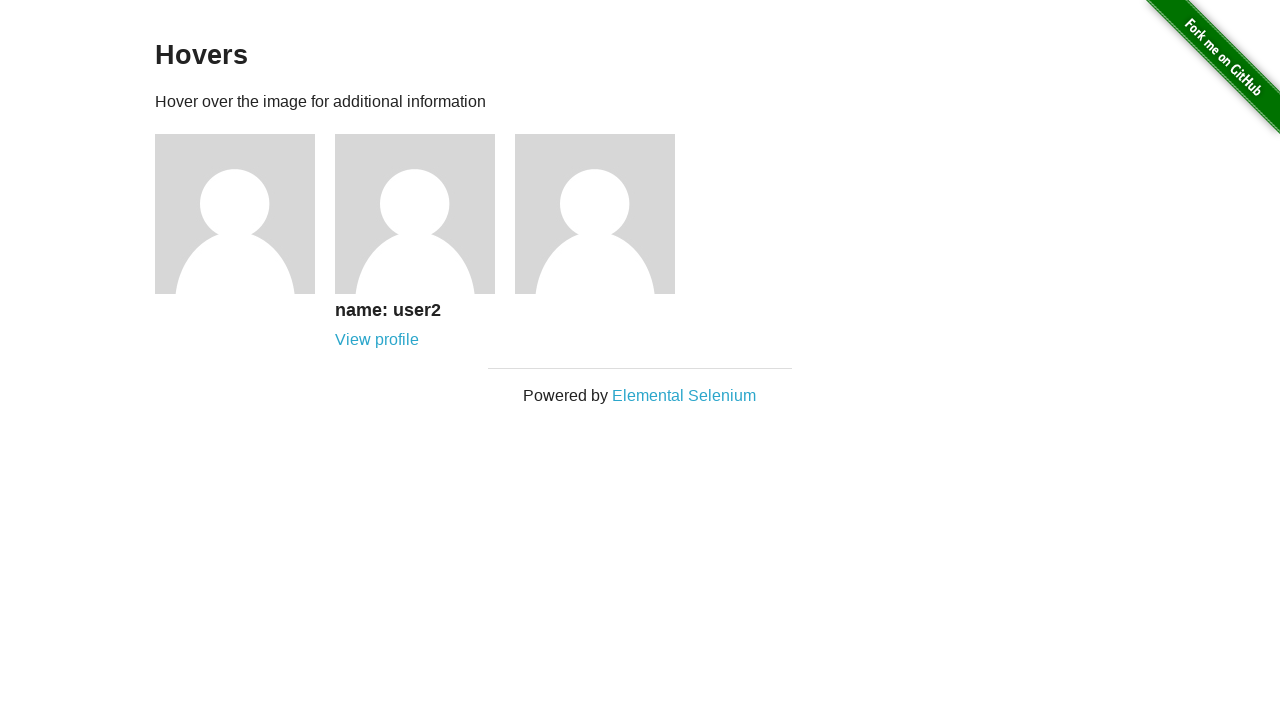

Verified that the profile link for user 2 is visible
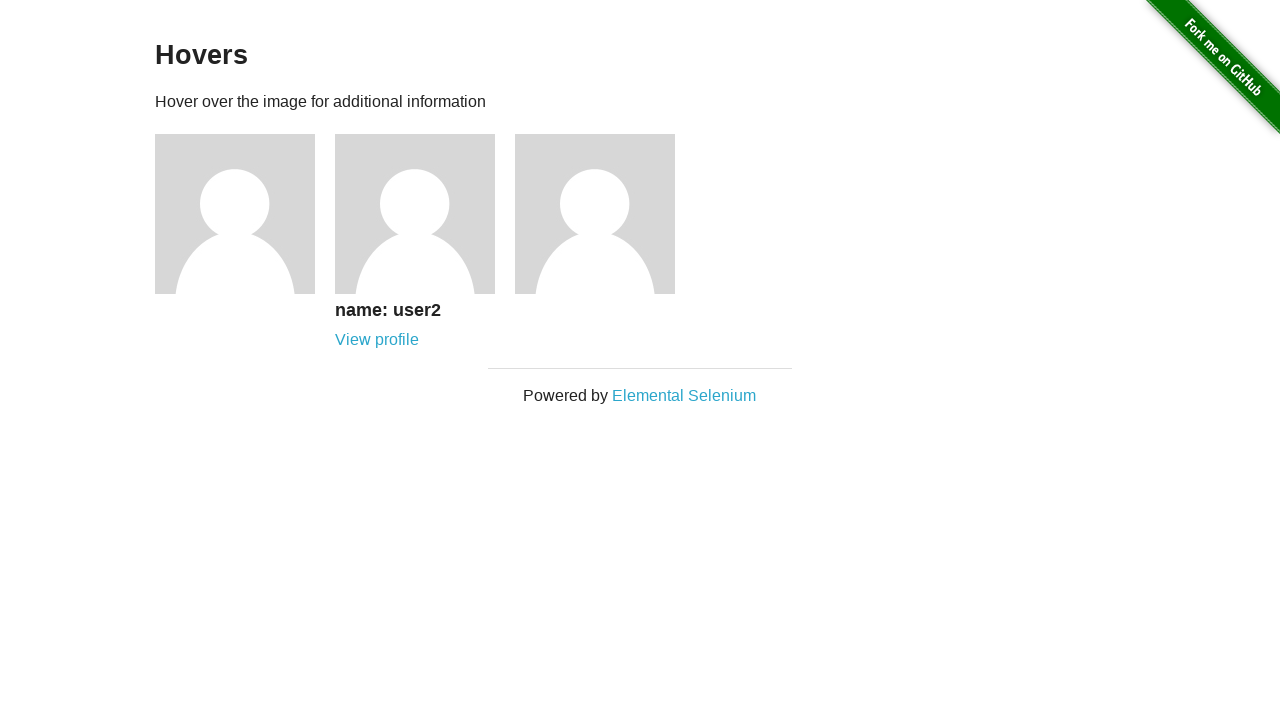

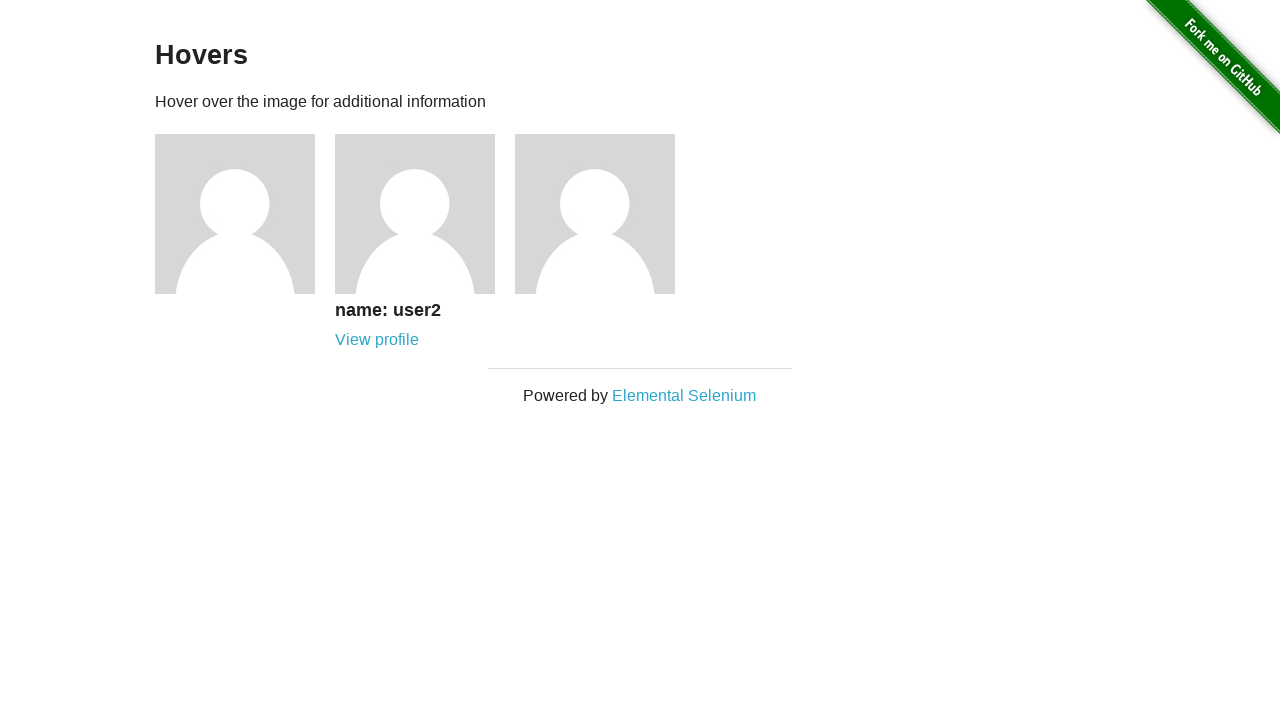